Navigates to DuckDuckGo and verifies the page title contains "DuckDuckGo"

Starting URL: https://duckduckgo.com

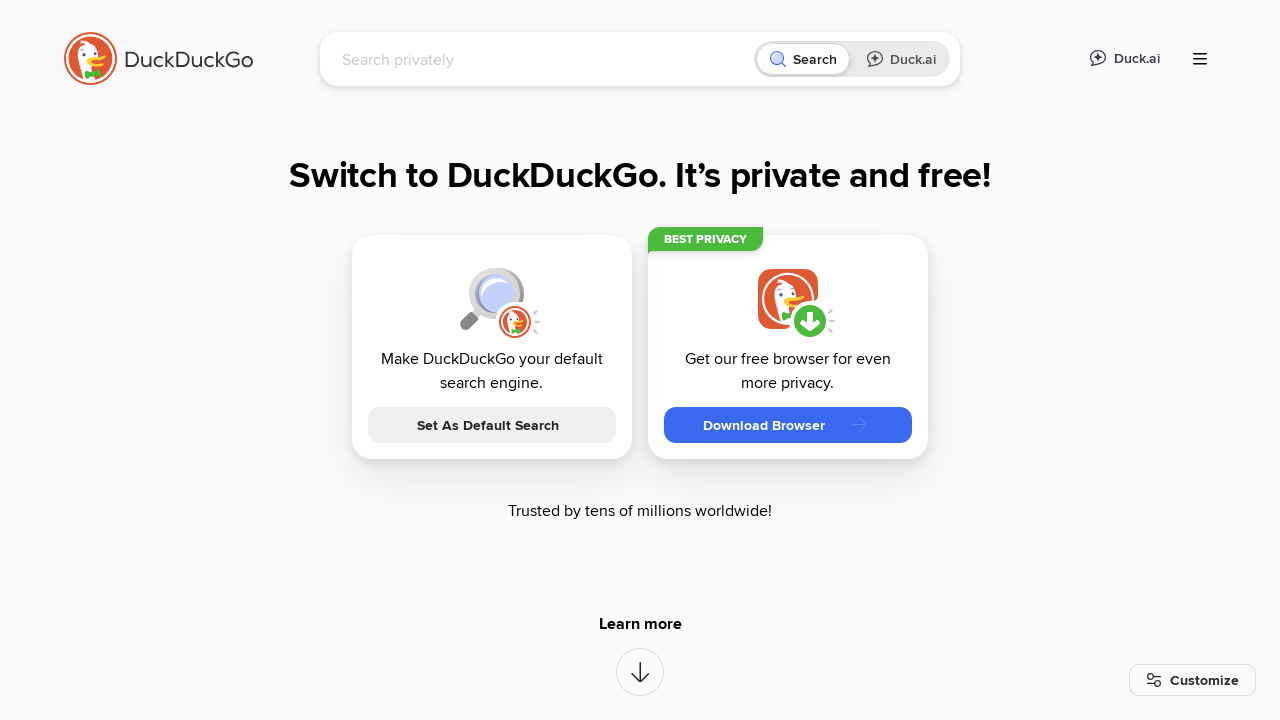

Waited for page DOM to be fully loaded
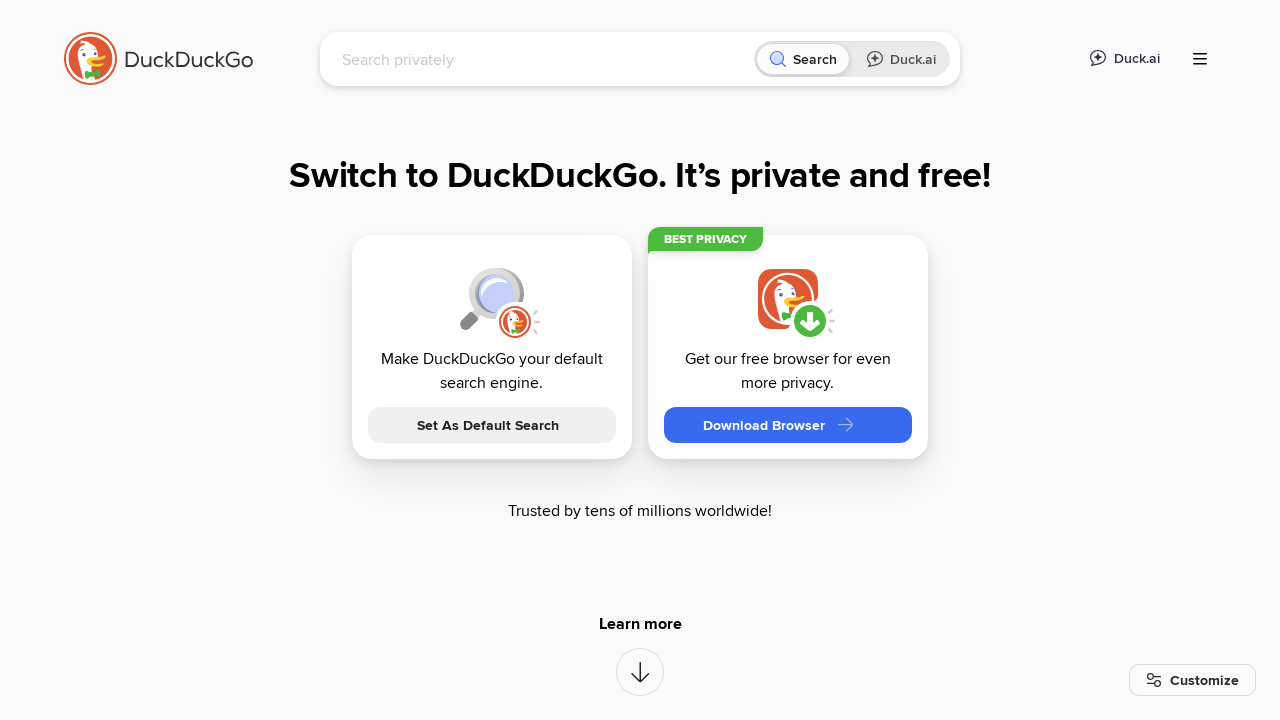

Verified page title contains 'DuckDuckGo'
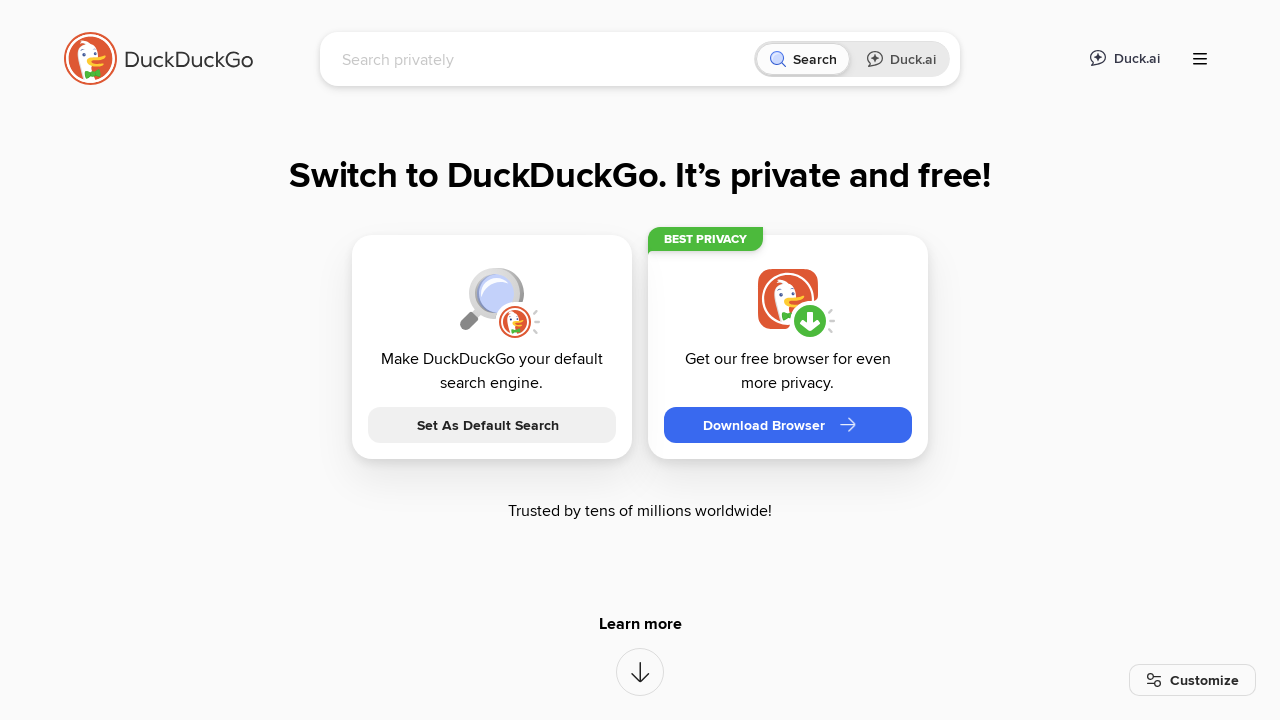

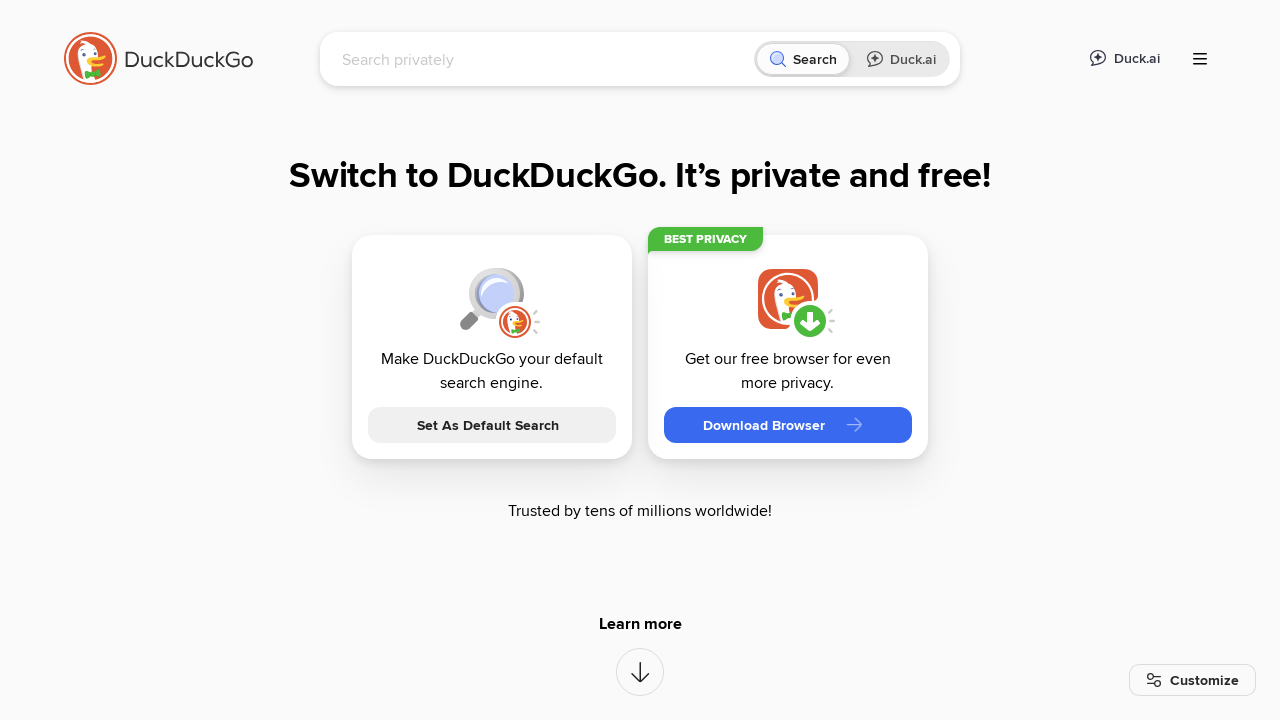